Navigates to a demo table page and counts the number of unique managers in the table by iterating through table rows

Starting URL: http://automationbykrishna.com/

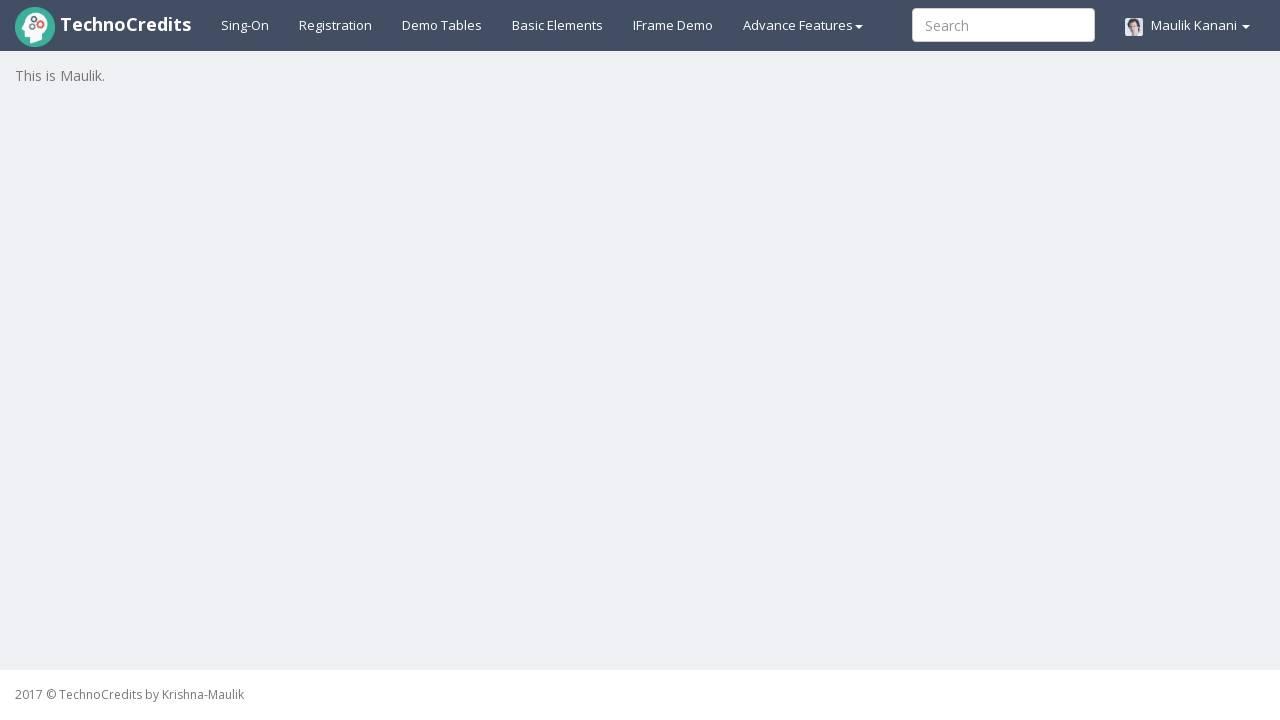

Clicked demotable tab to load the table at (442, 25) on #demotable
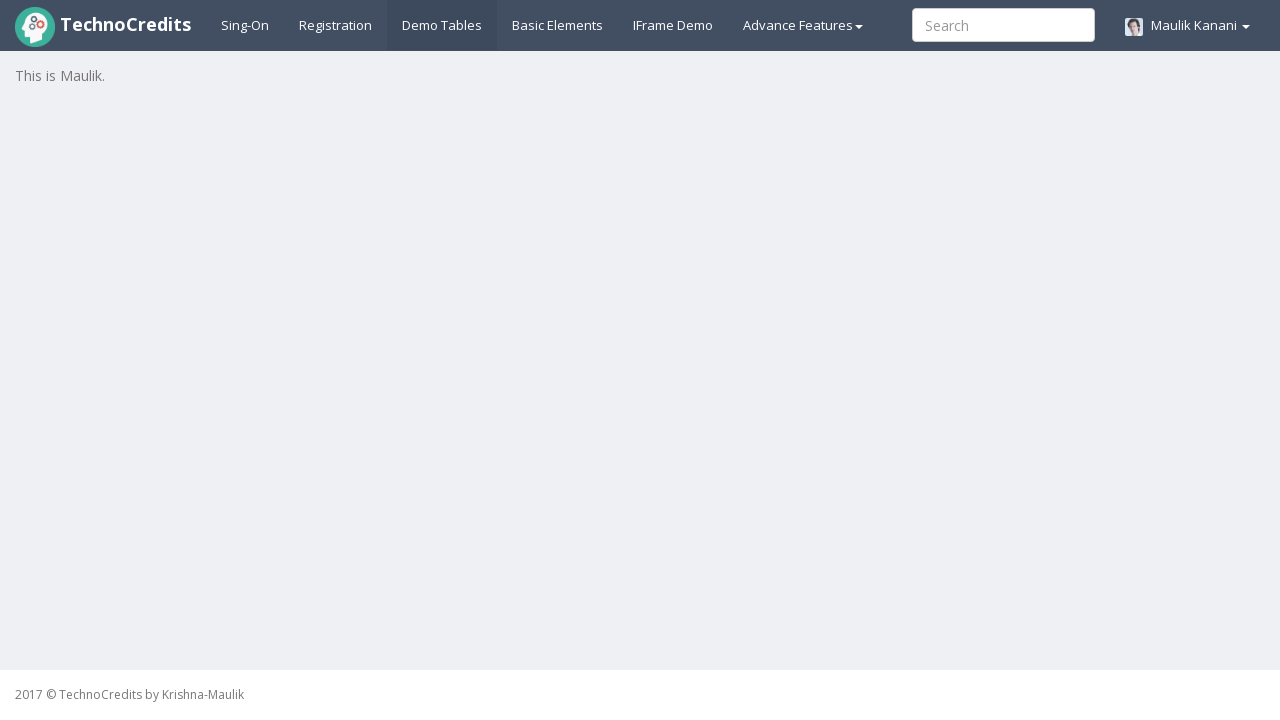

Table with class 'table table-striped' is now visible
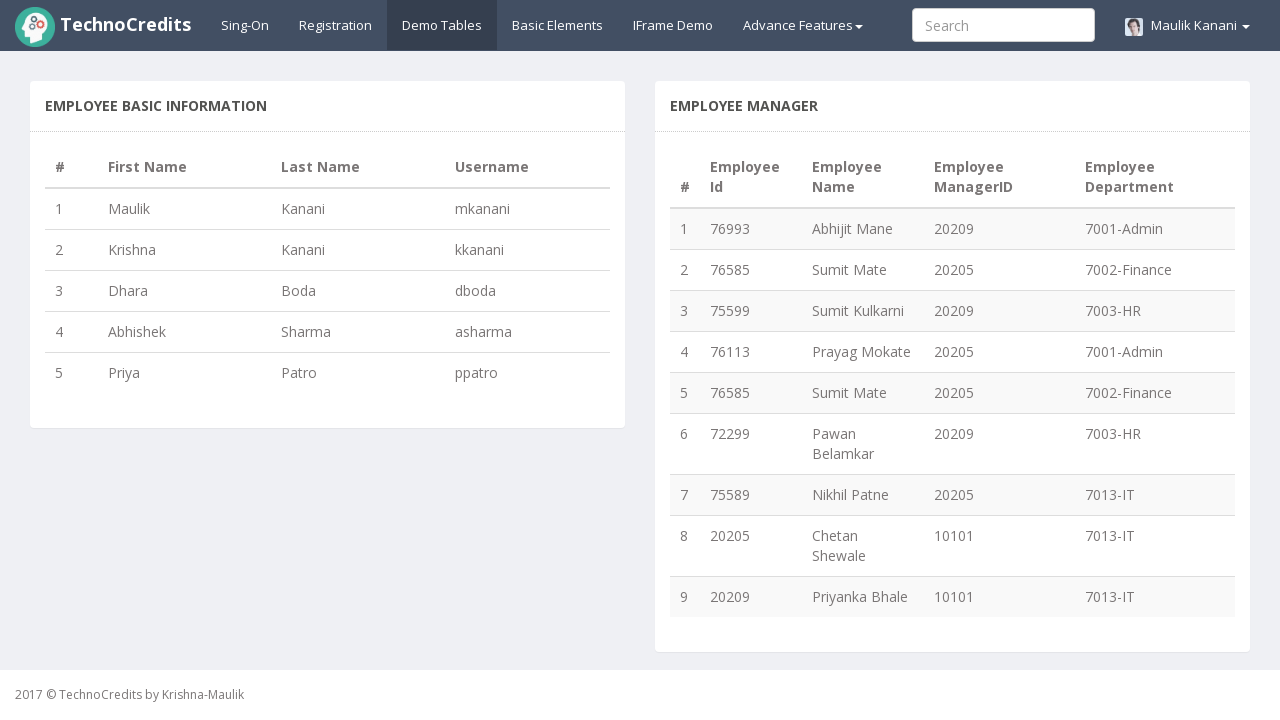

Retrieved all manager cells from the 4th column of the table
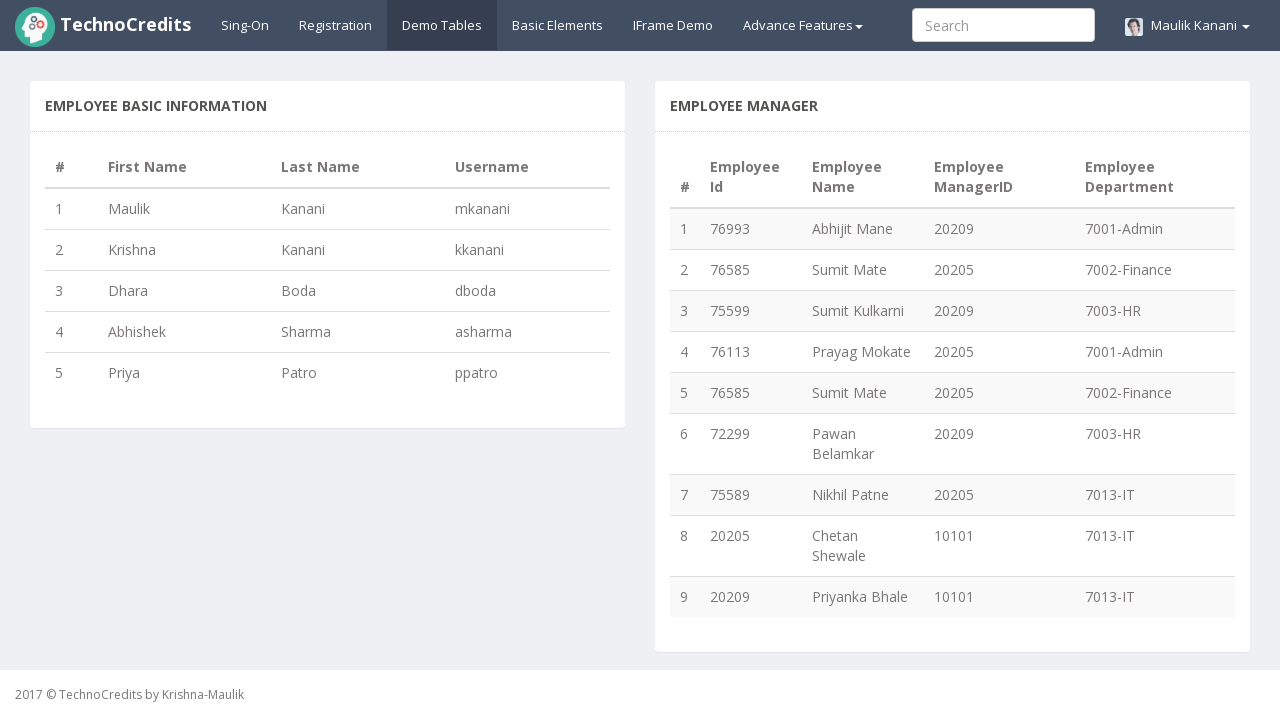

Collected and counted unique managers from table rows
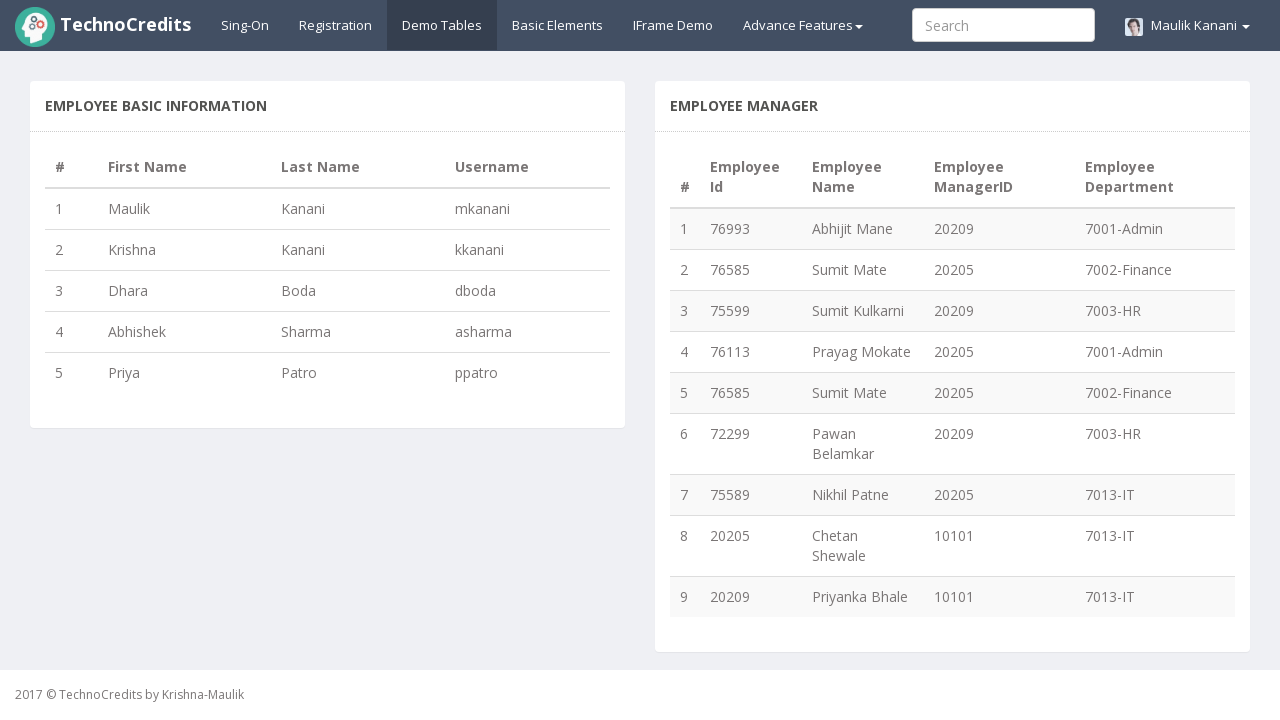

Logged total unique managers count: 3
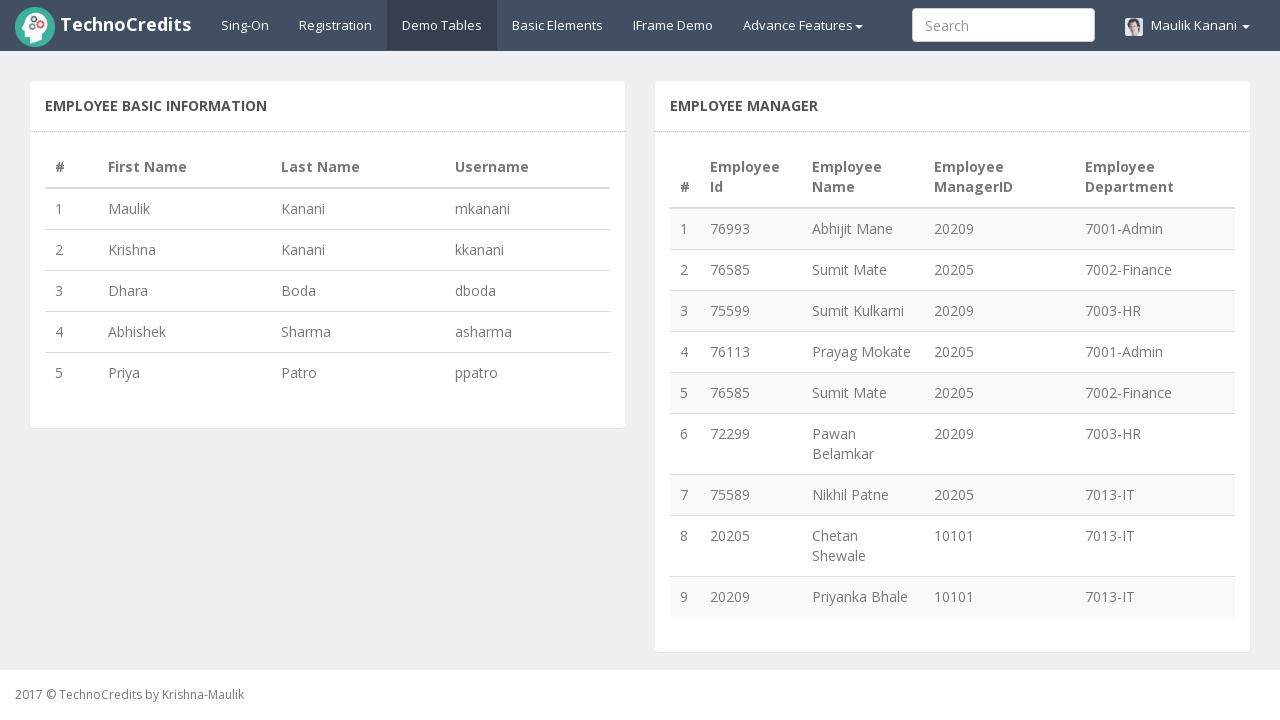

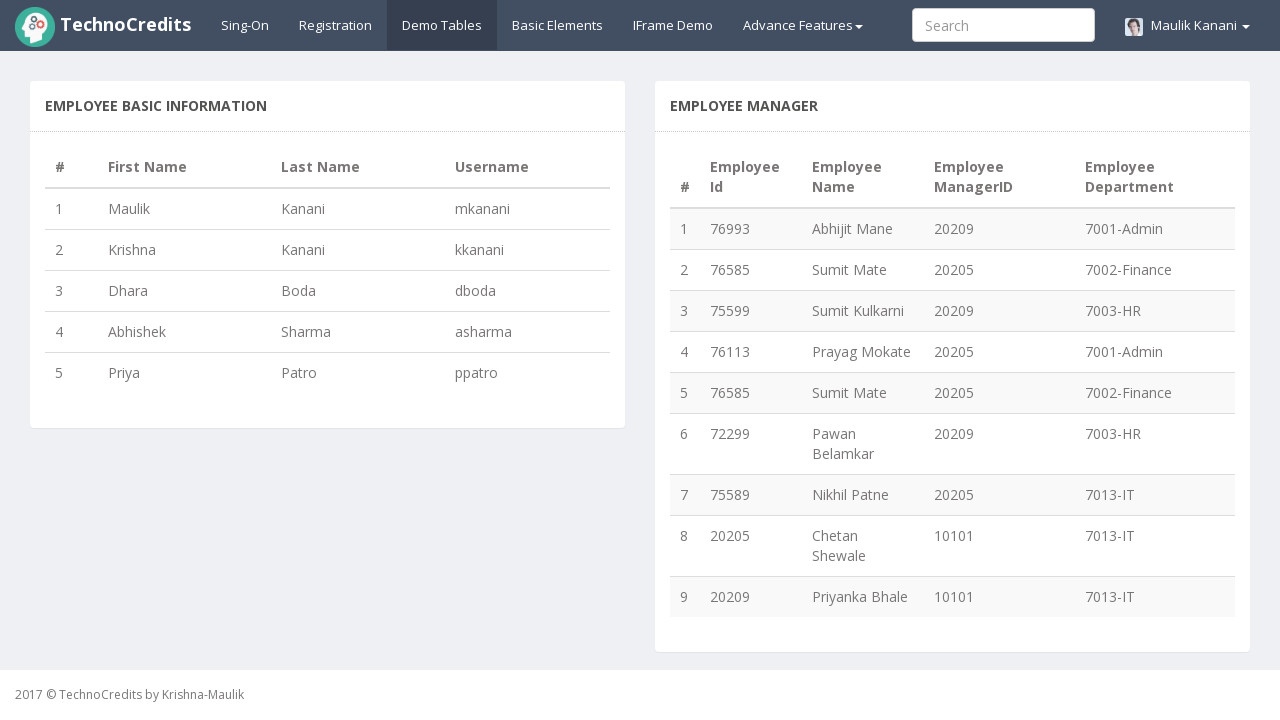